Tests JavaScript prompt box handling by clicking a prompt button, entering text into the prompt dialog, and accepting it.

Starting URL: https://chandanachaitanya.github.io/selenium-practice-site/?languages=Java&enterText=

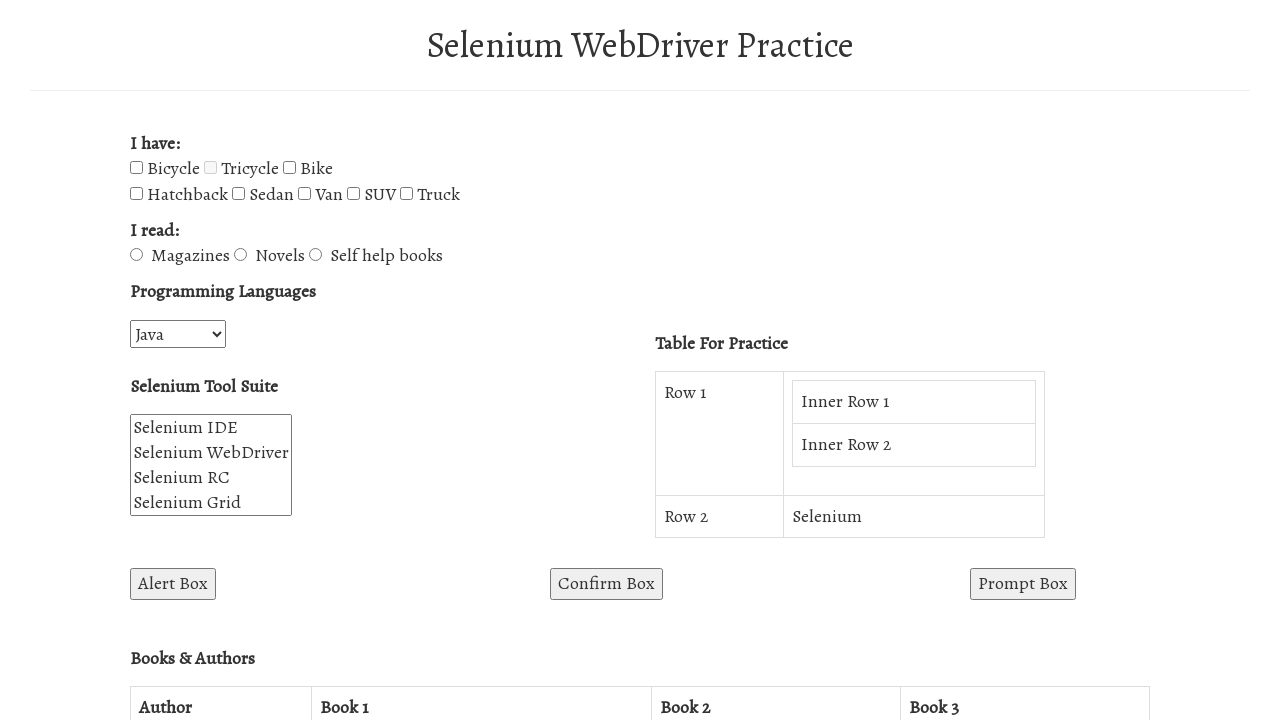

Clicked the prompt box button to trigger JavaScript prompt dialog at (1023, 584) on #promptBox
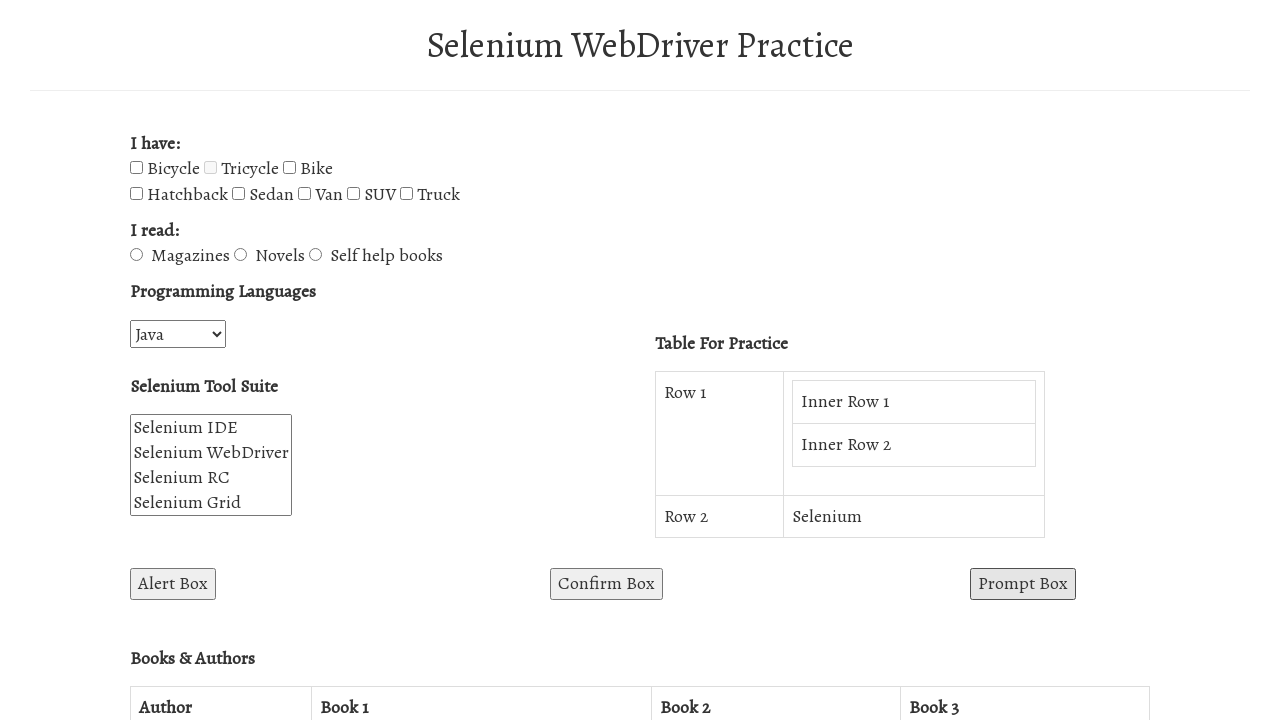

Set up dialog event handler to accept prompt with text 'sonal'
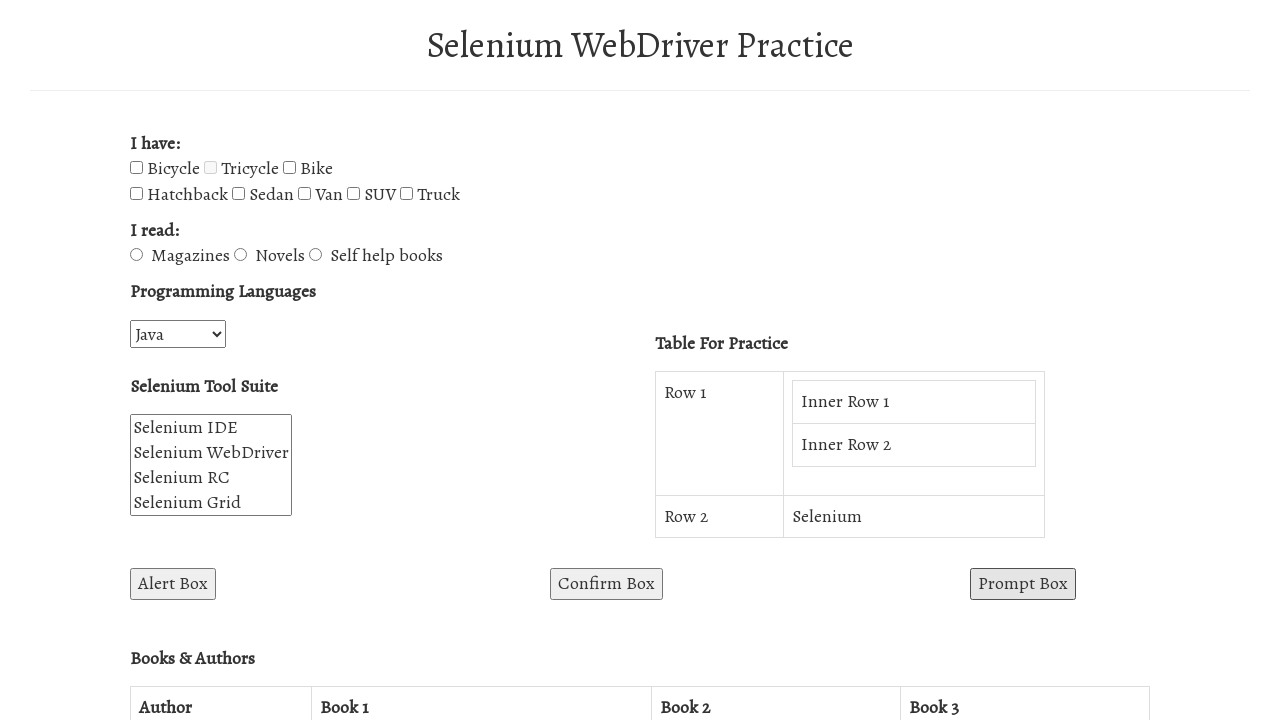

Clicked the prompt box button again to trigger the dialog at (1023, 584) on #promptBox
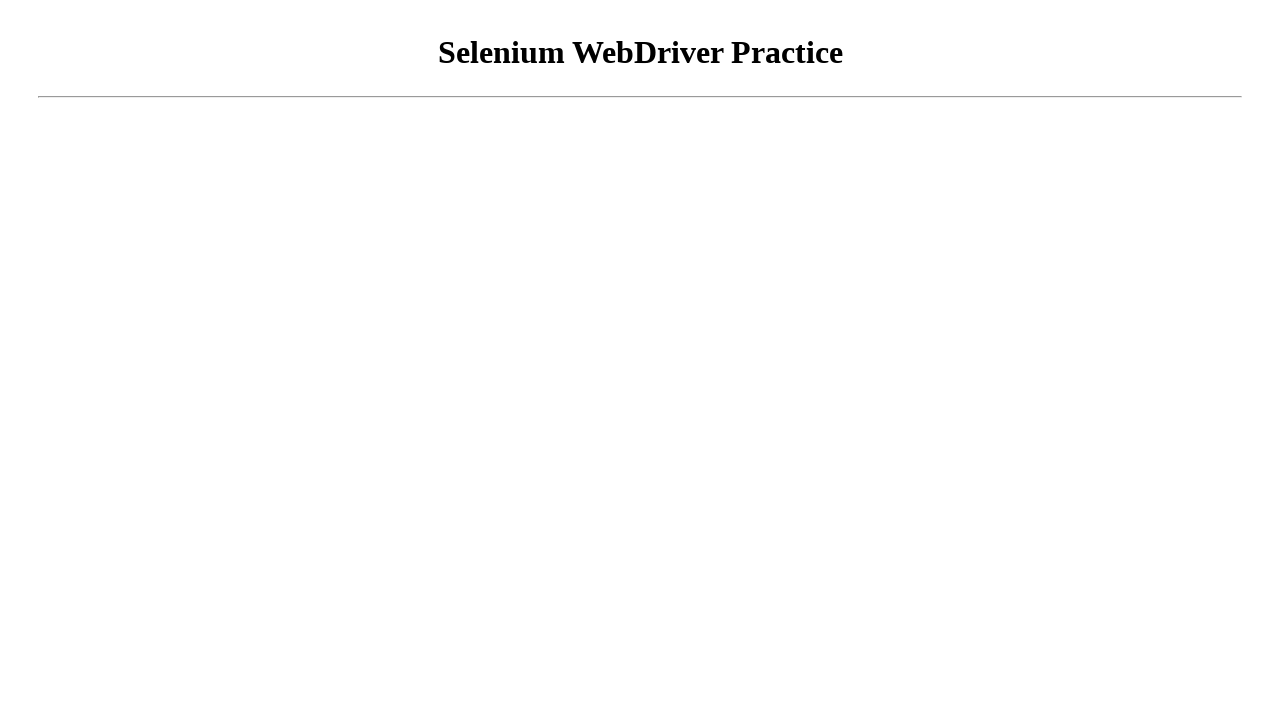

Waited 1000ms for dialog interaction to complete
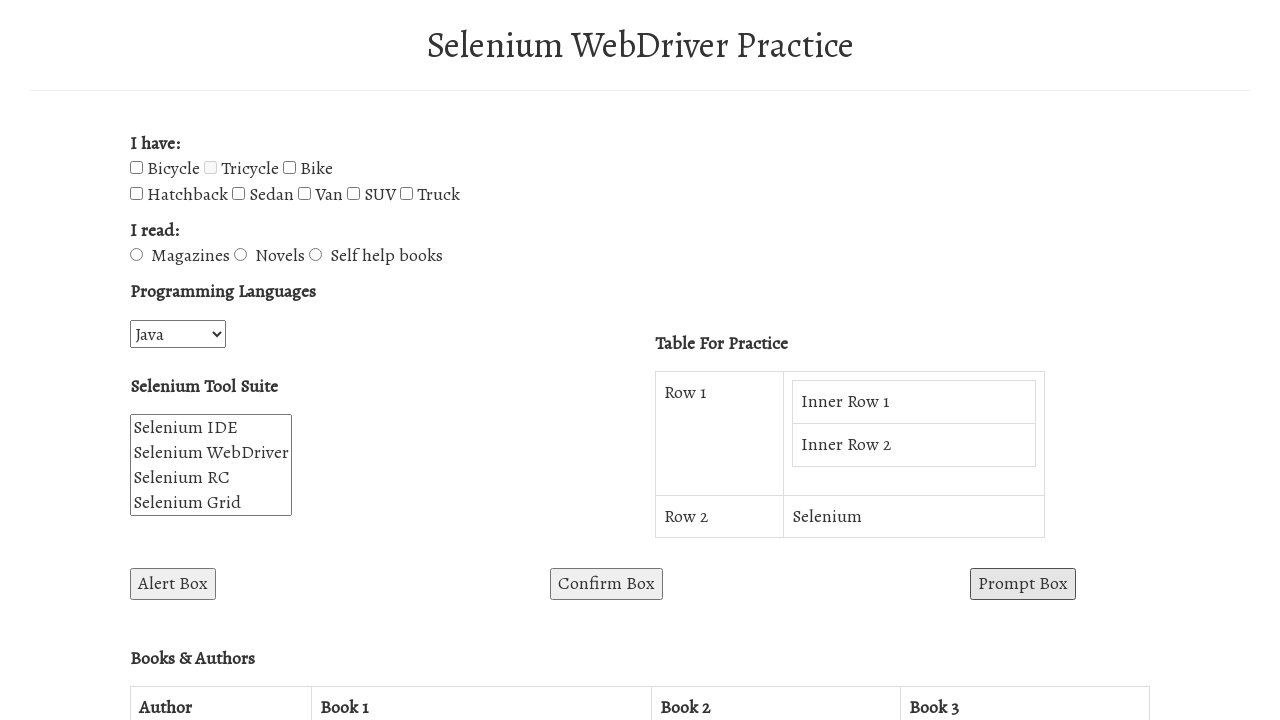

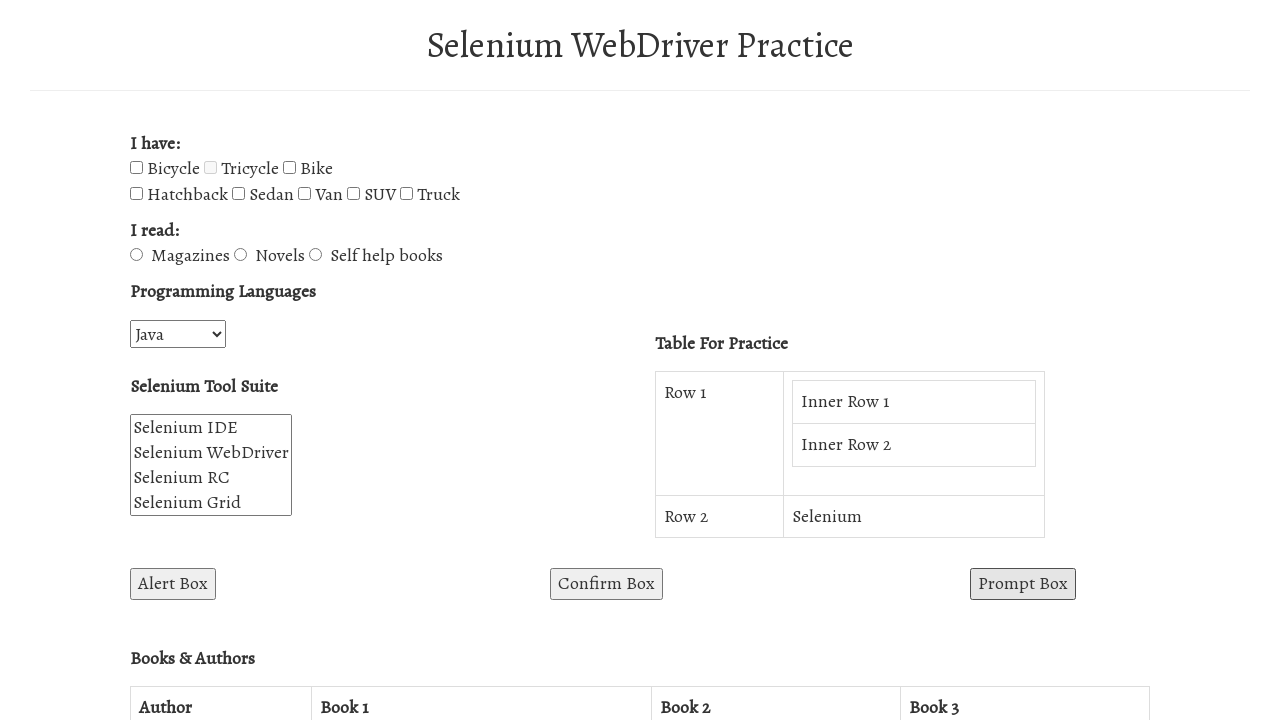